Opens the UPES university website and verifies that the page title contains "UPES"

Starting URL: https://www.upes.ac.in/

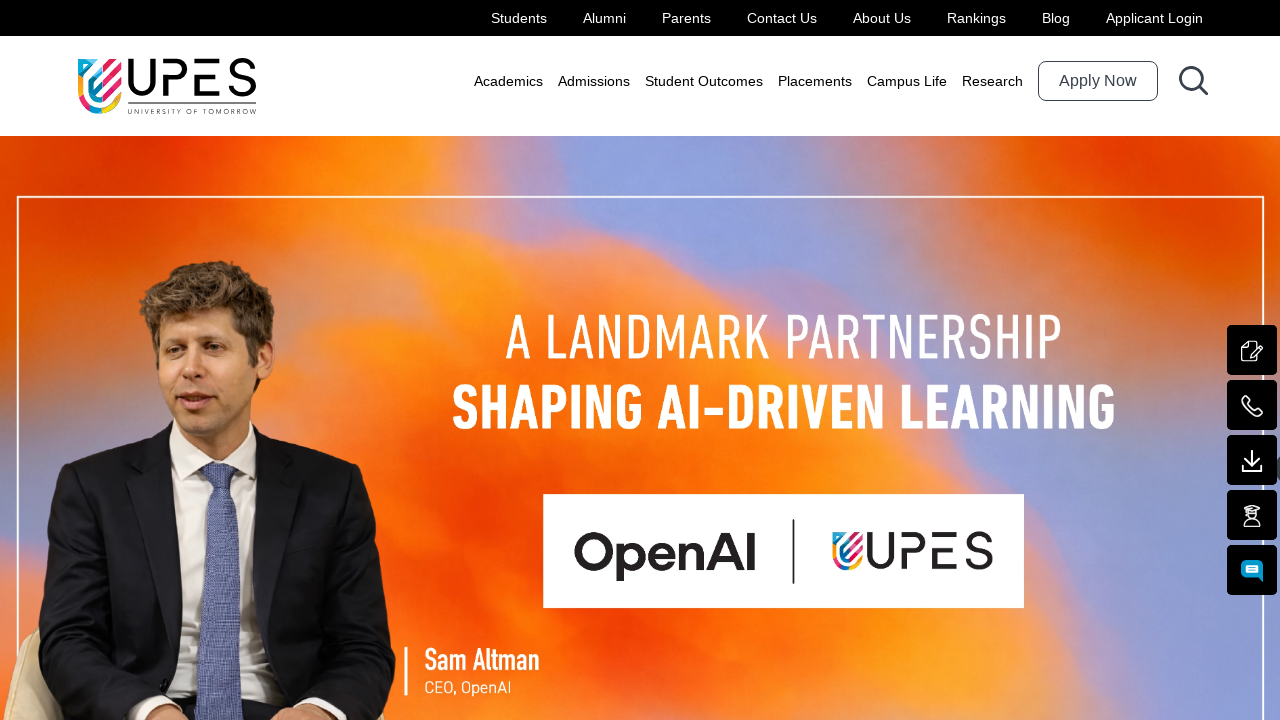

Navigated to UPES university website
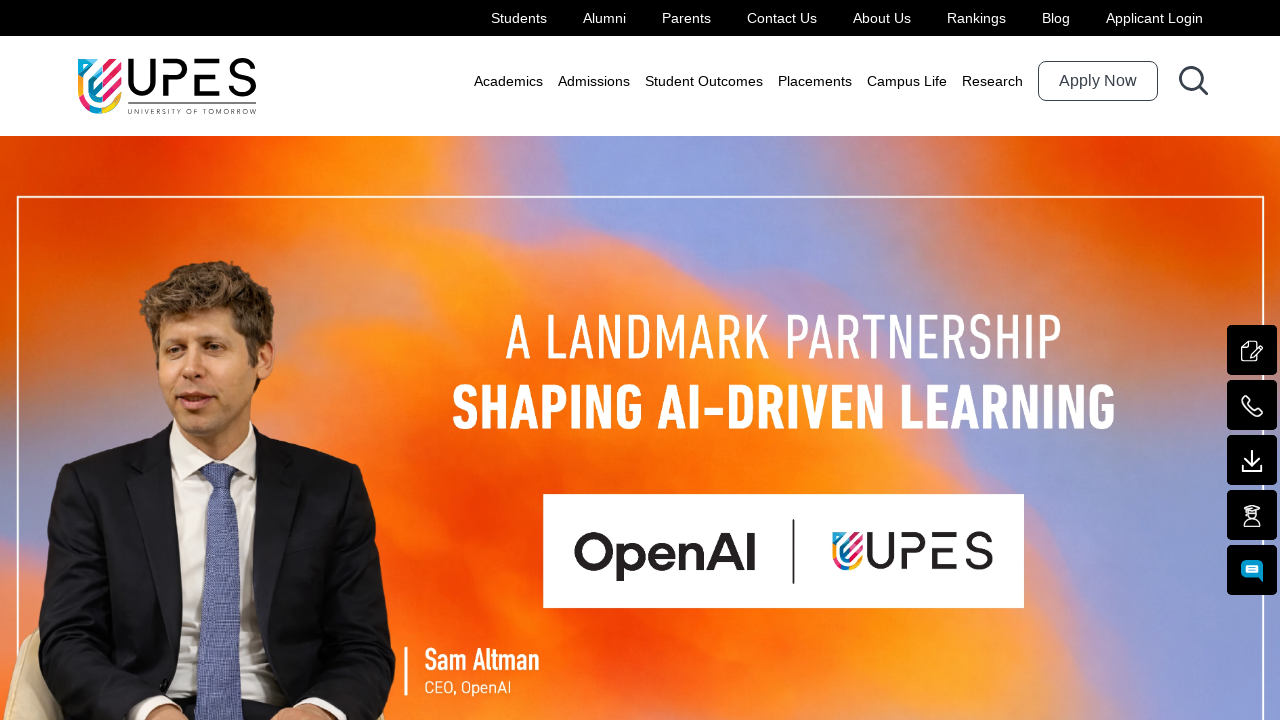

Page DOM content loaded
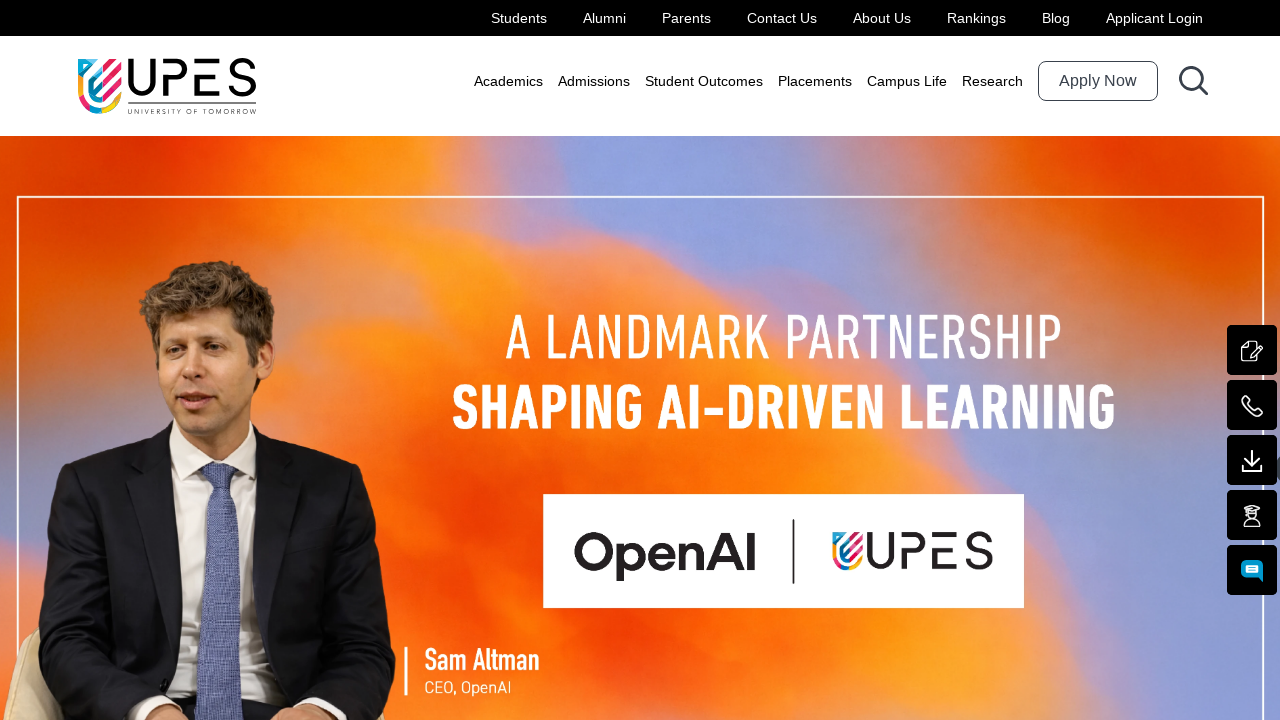

Verified page title contains 'UPES'
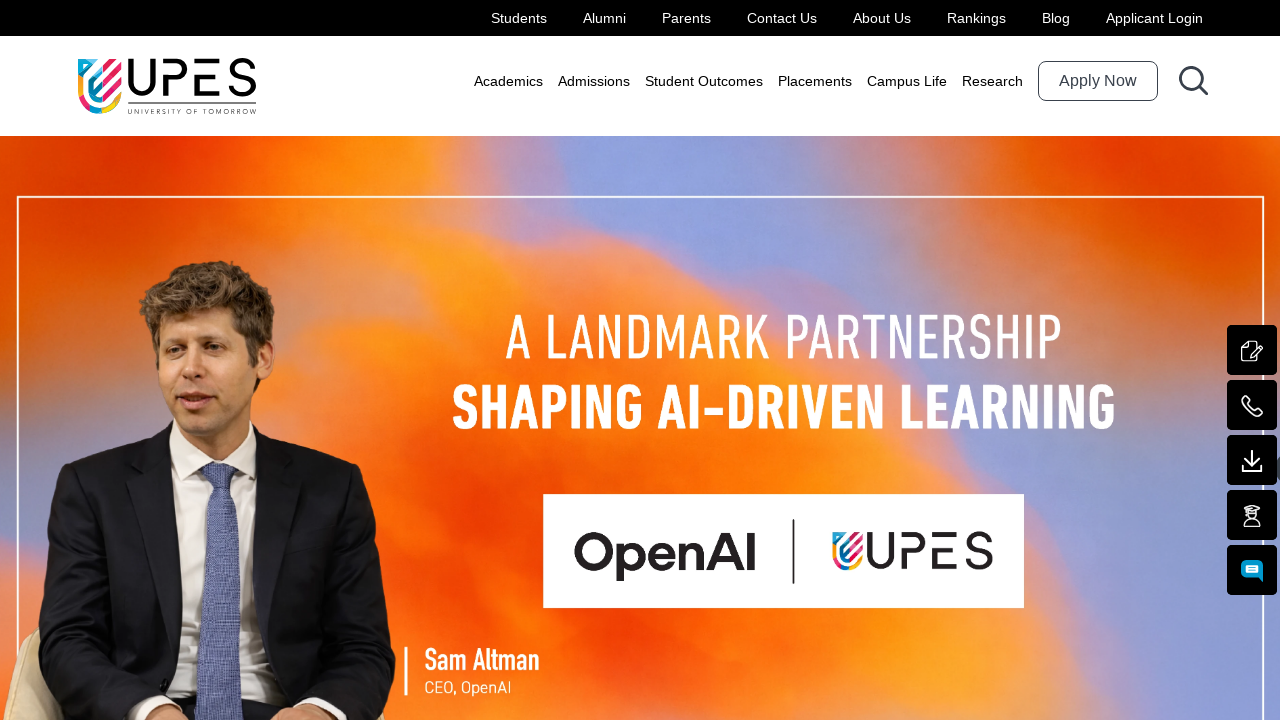

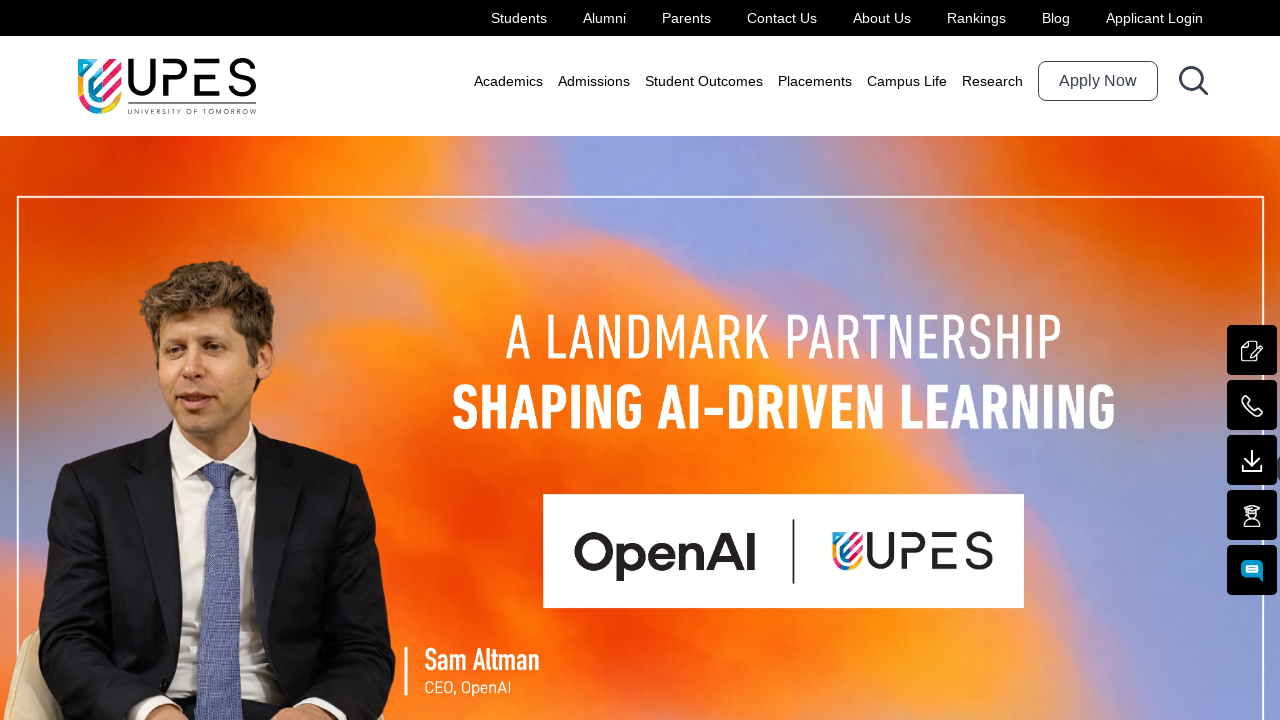